Tests number input field functionality by entering a value and using arrow keys to increment and decrement the number

Starting URL: http://the-internet.herokuapp.com/inputs

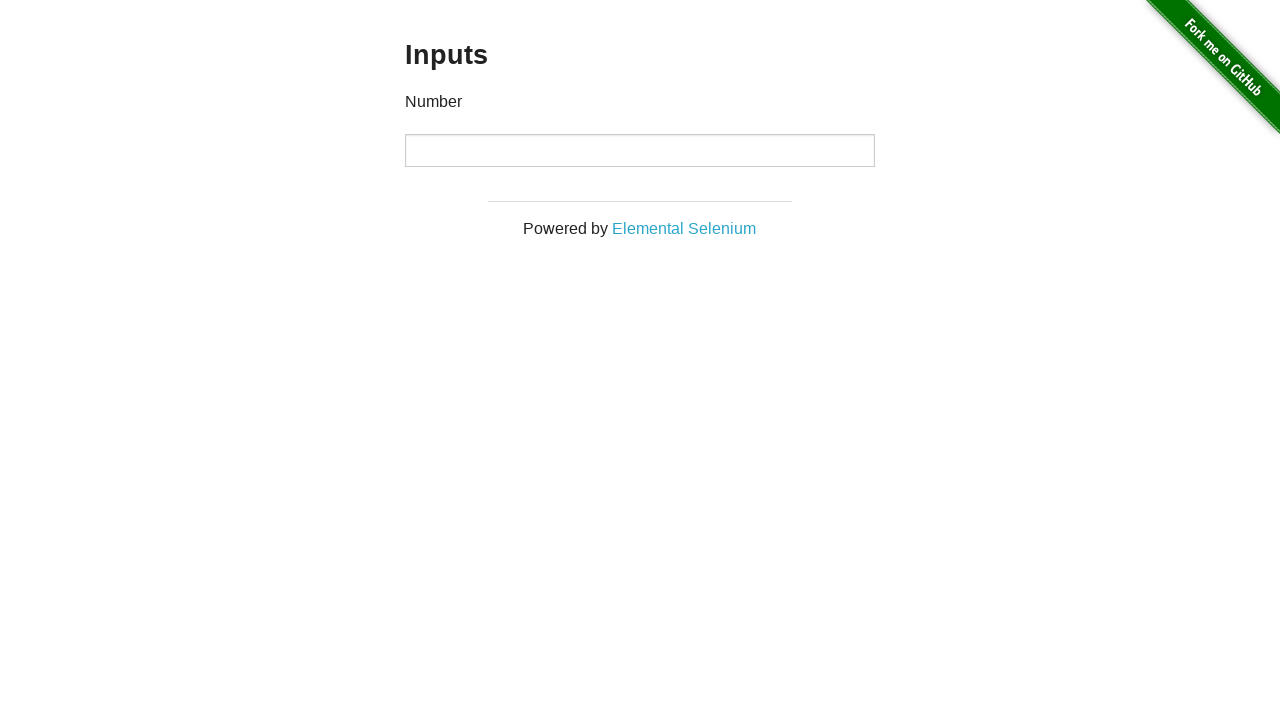

Filled number input field with value '1234' on input
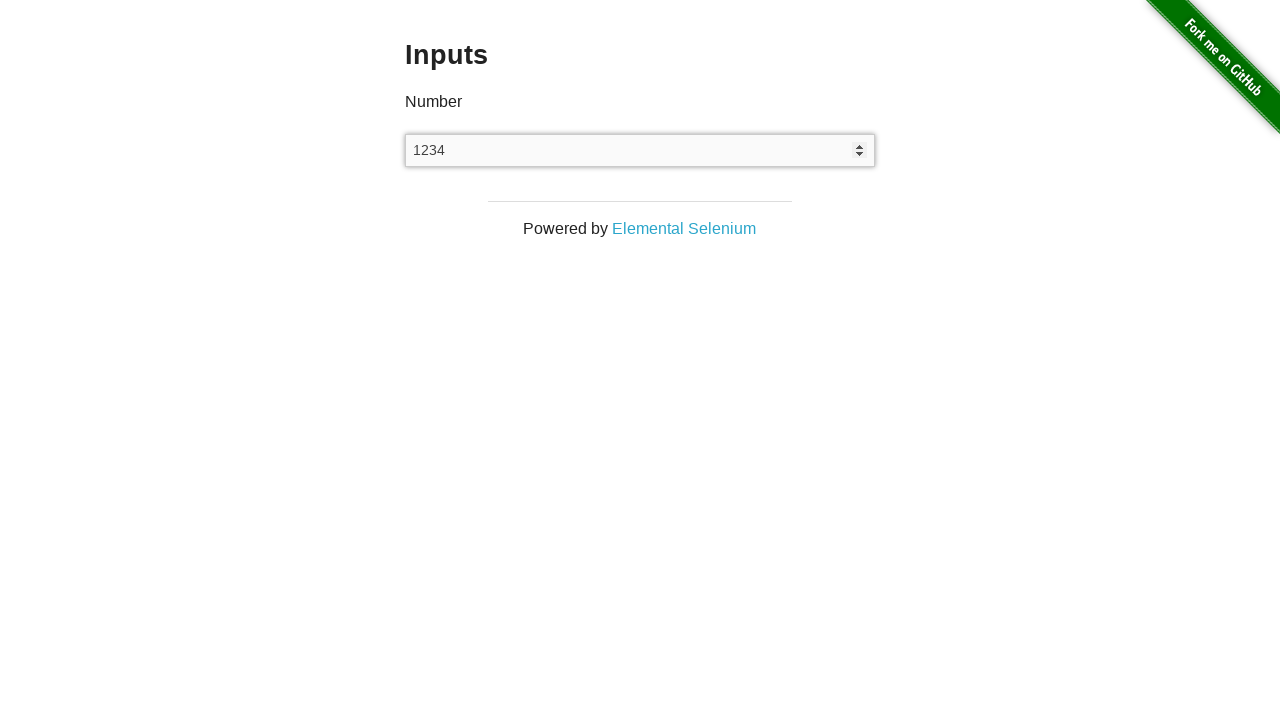

Pressed ArrowUp key to increment the number value on input
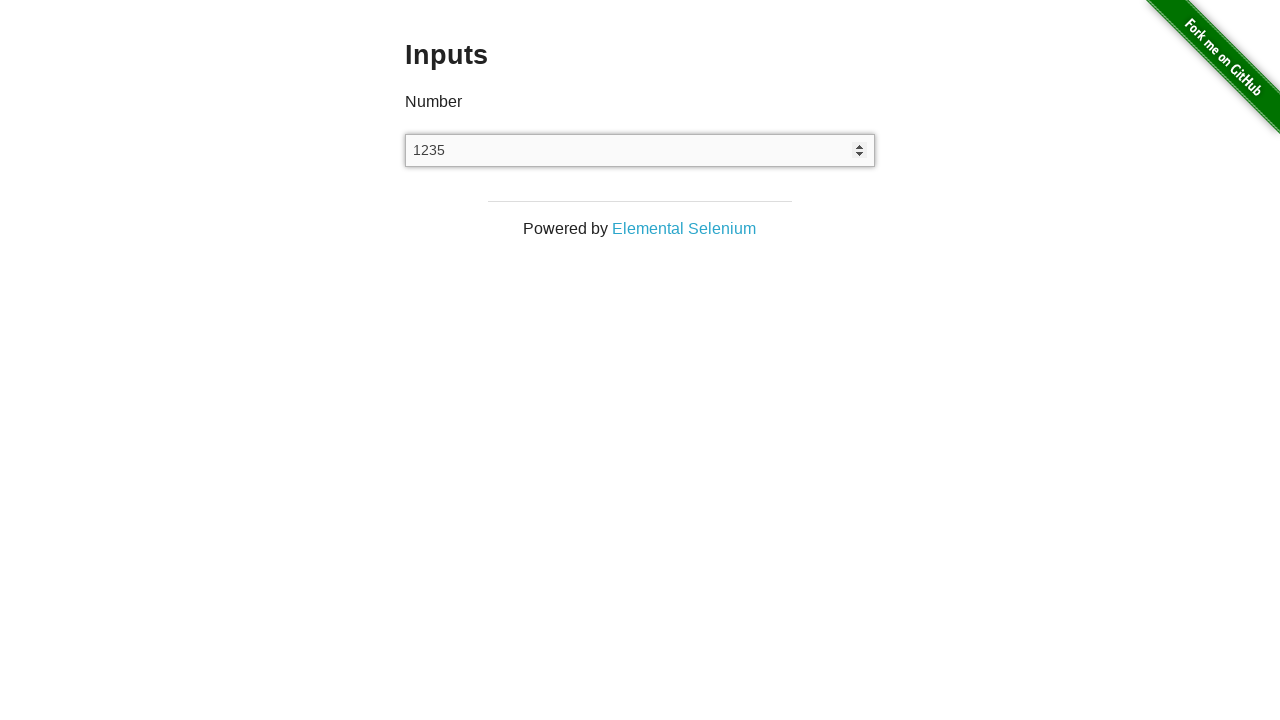

Pressed ArrowDown key to decrement the number value on input
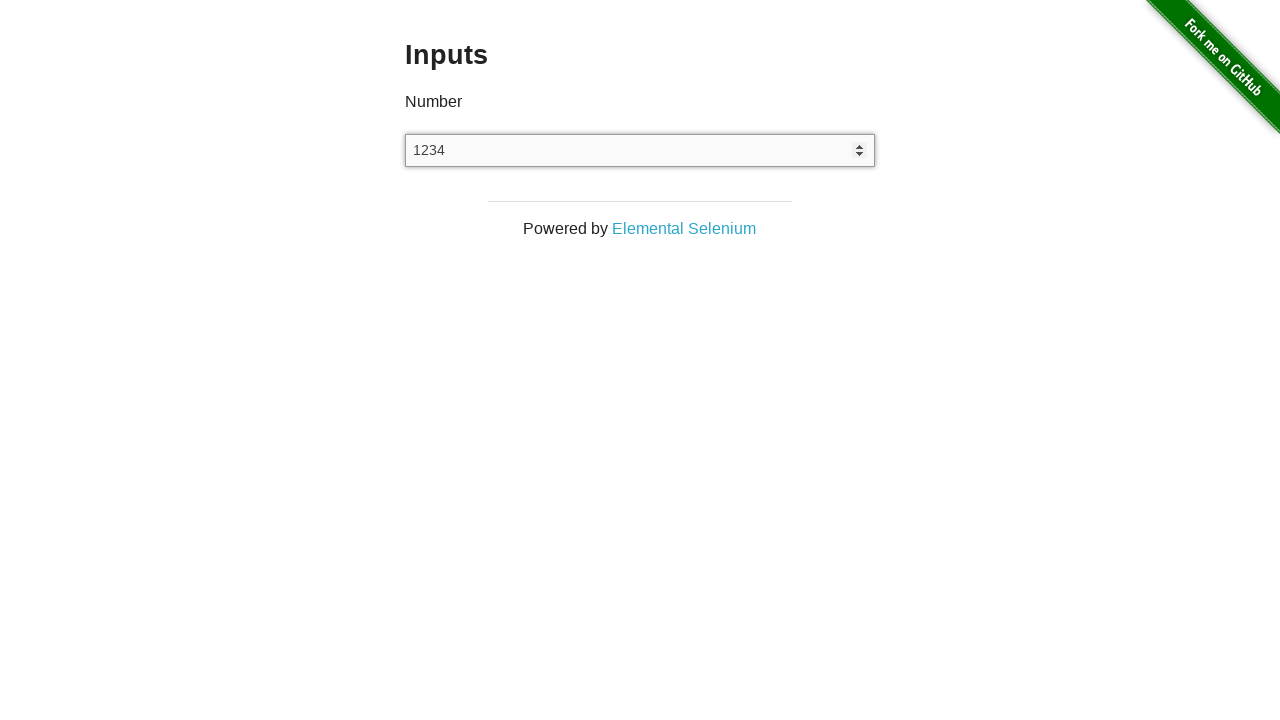

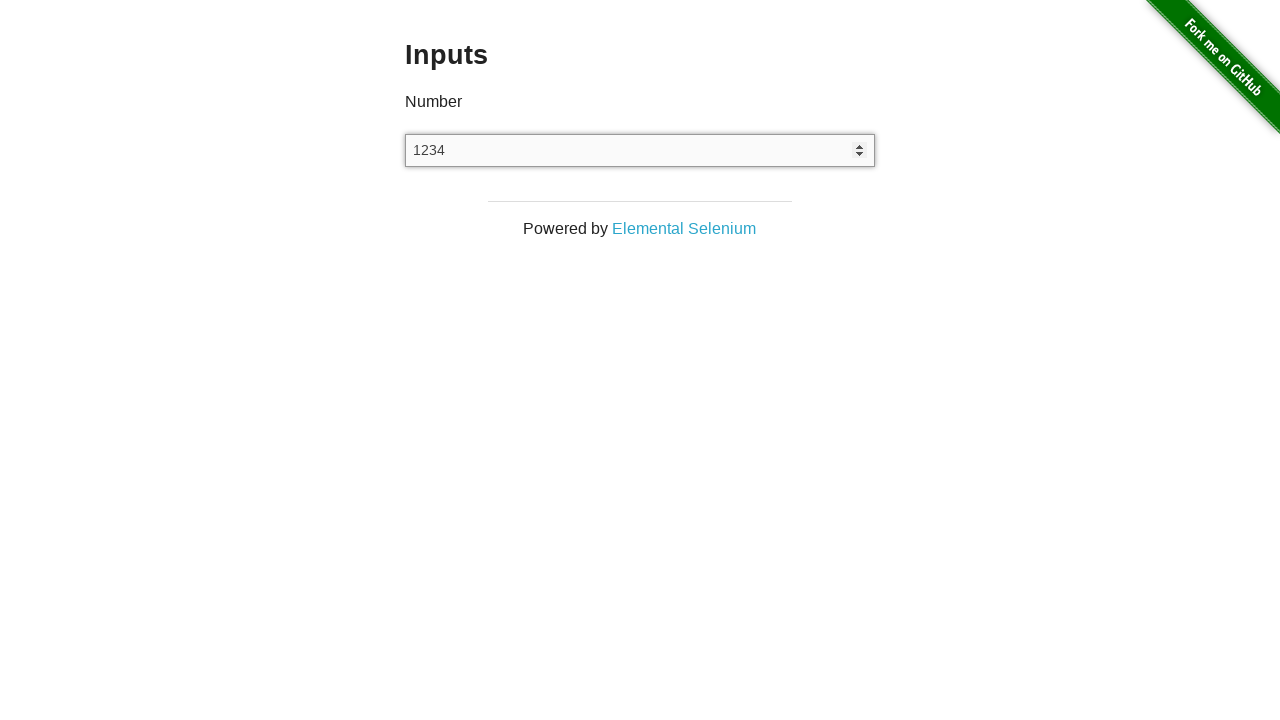